Tests keyboard press functionality by performing a "Select All" keyboard shortcut (Command+A / Ctrl+A) on a practice page to demonstrate Actions class key press events.

Starting URL: https://letskodeit.teachable.com/pages/practice

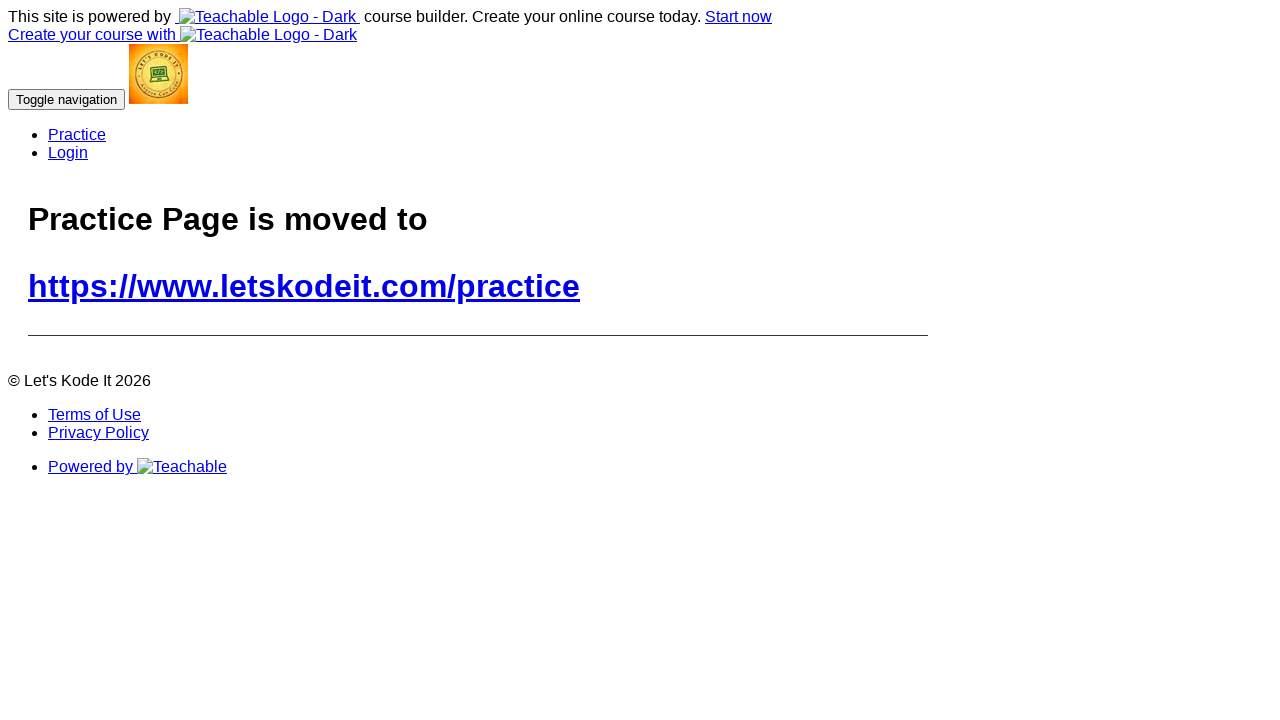

Navigated to practice page
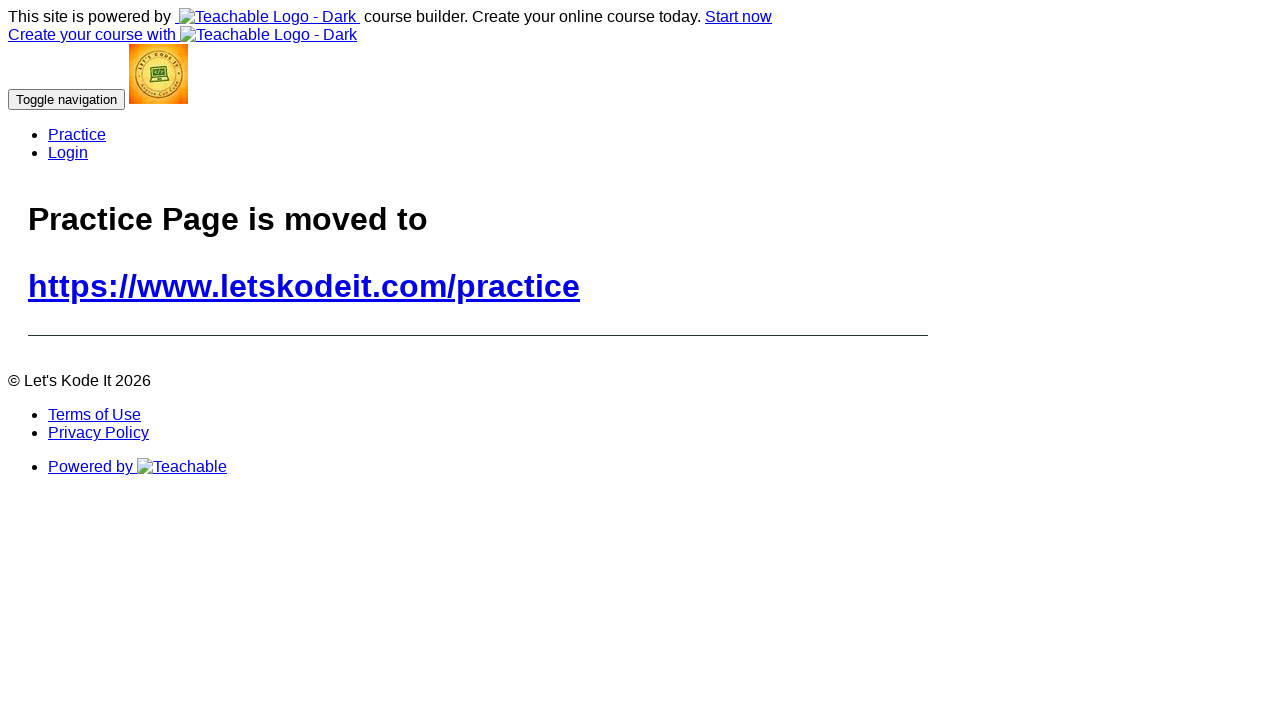

Pressed Ctrl+A keyboard shortcut to select all content
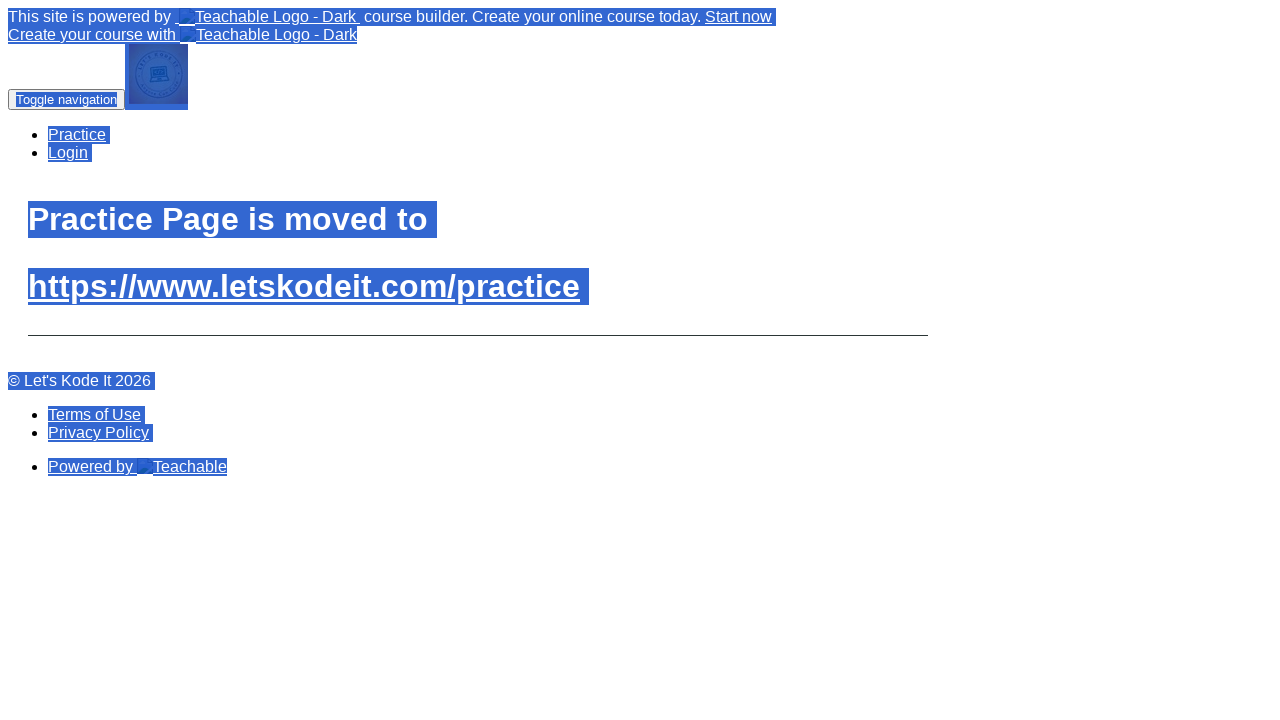

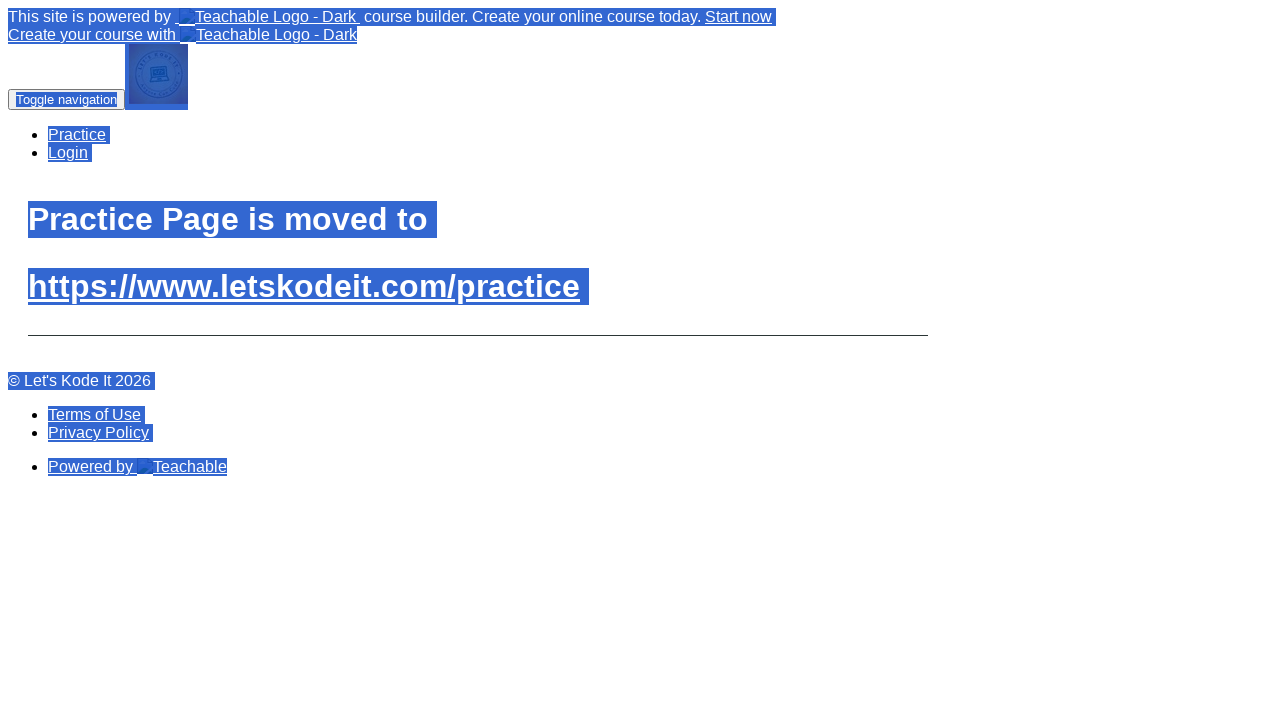